Tests bulk checkbox operations by checking and unchecking all checkboxes at once

Starting URL: https://the-internet.herokuapp.com/checkboxes

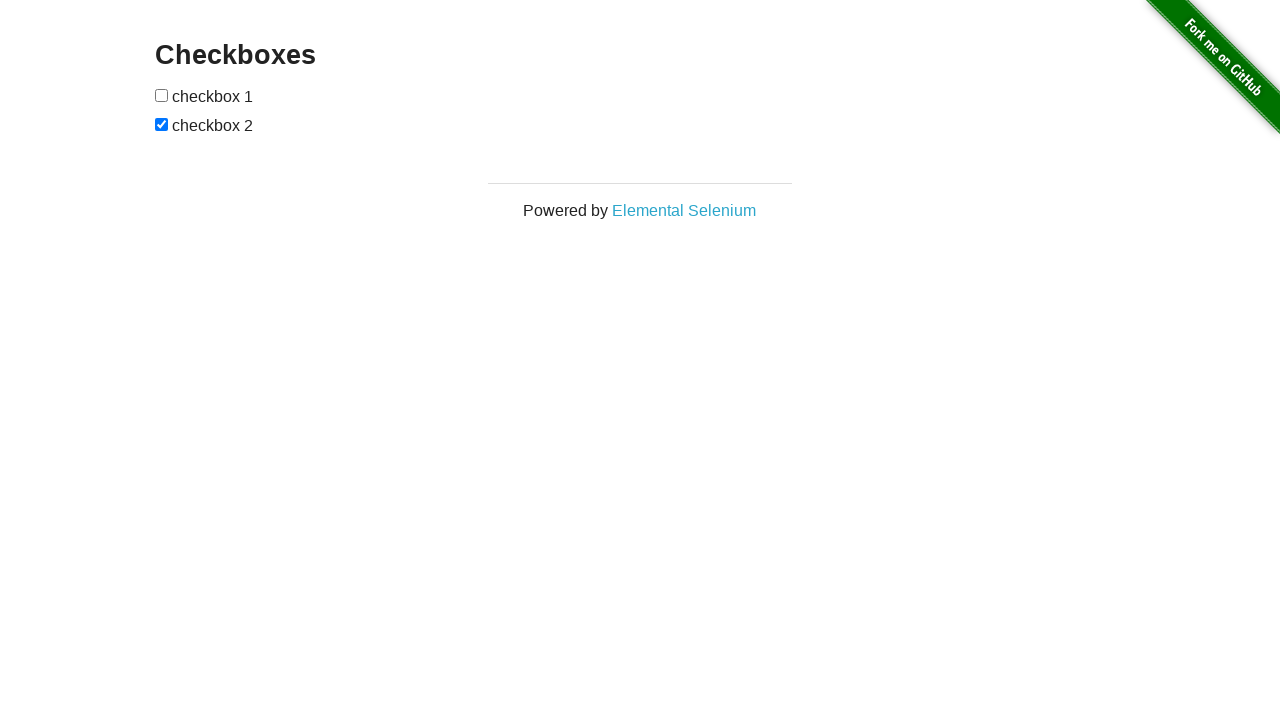

Waited for checkboxes container to load
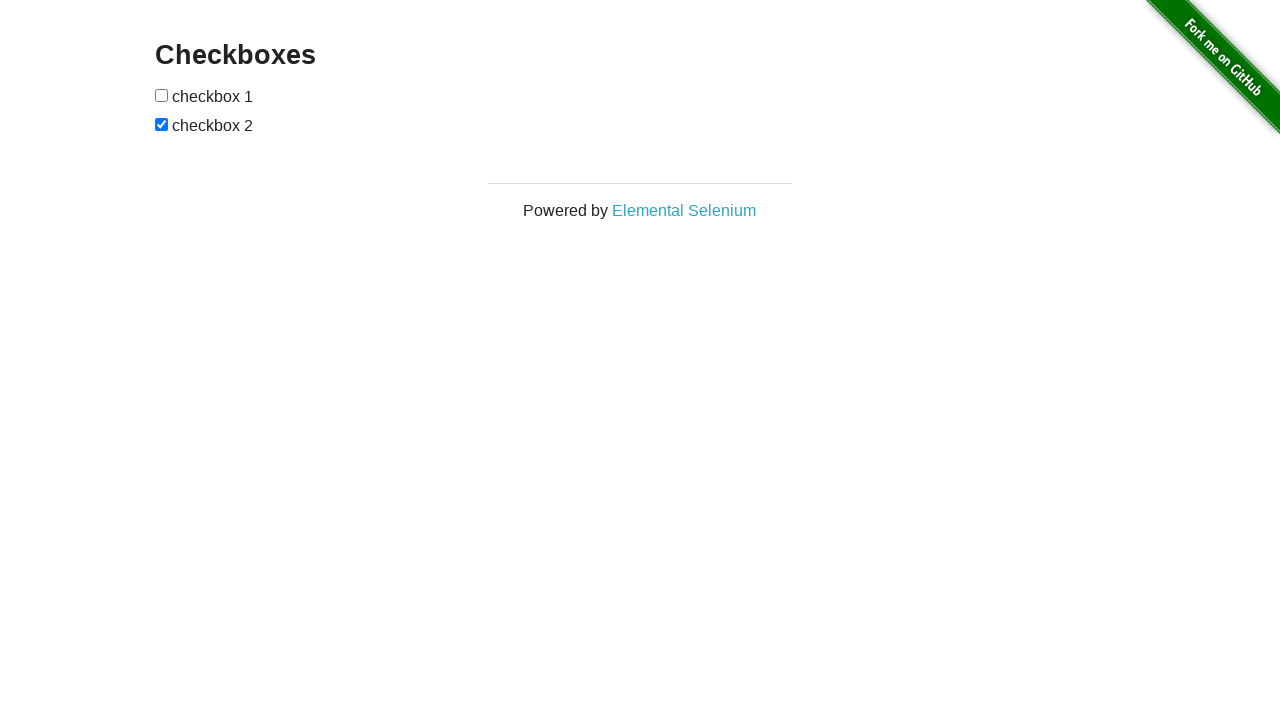

Located all checkbox elements
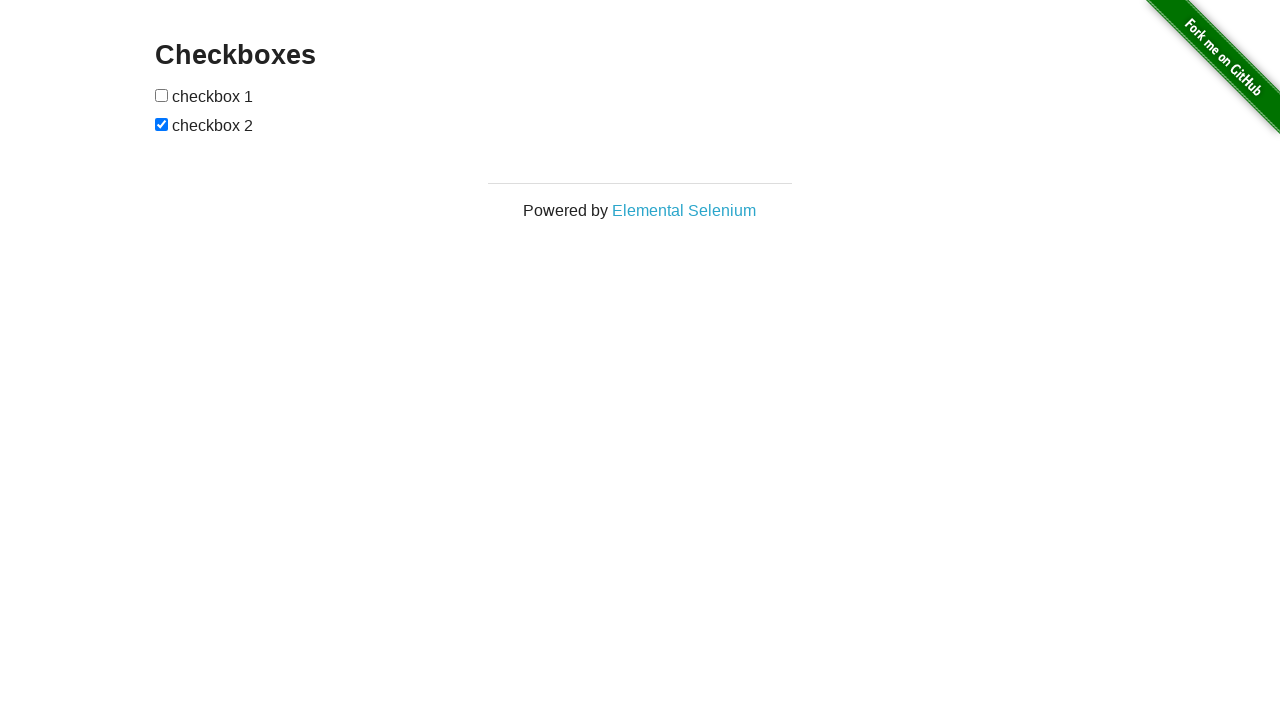

Checked checkbox 1 at (162, 95) on xpath=//form[@id='checkboxes']/input >> nth=0
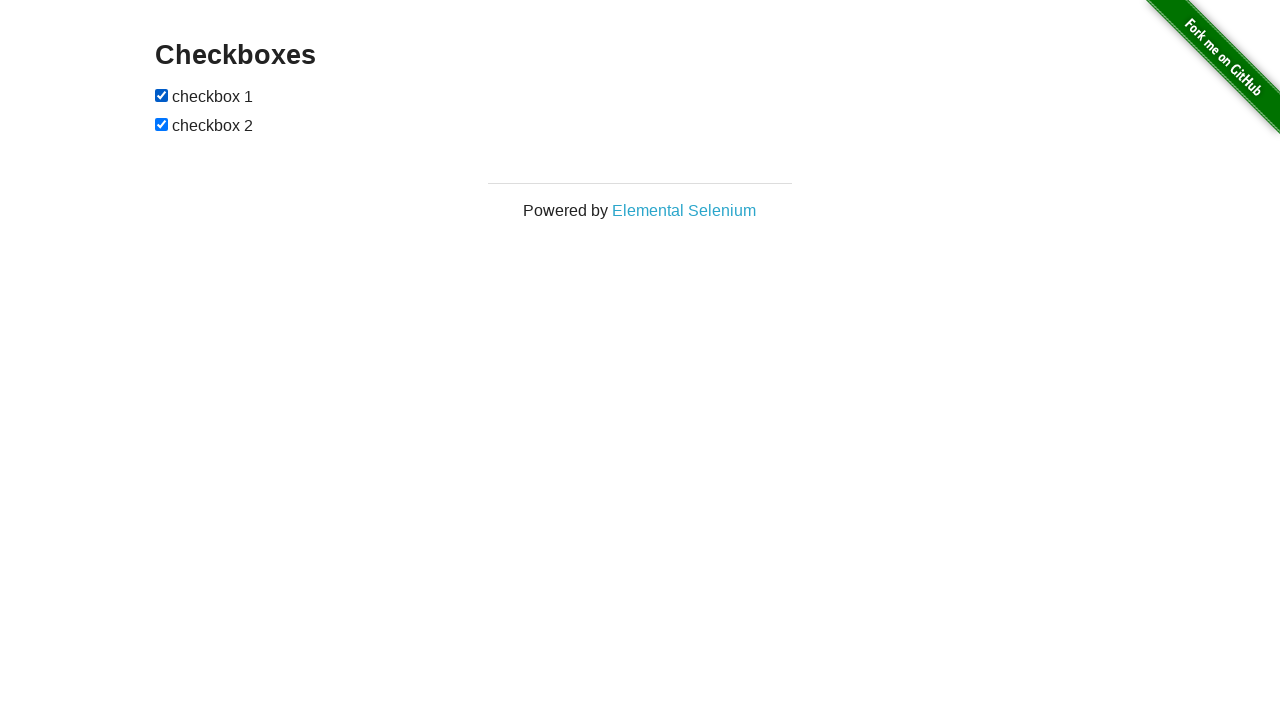

Checked checkbox 2 on xpath=//form[@id='checkboxes']/input >> nth=1
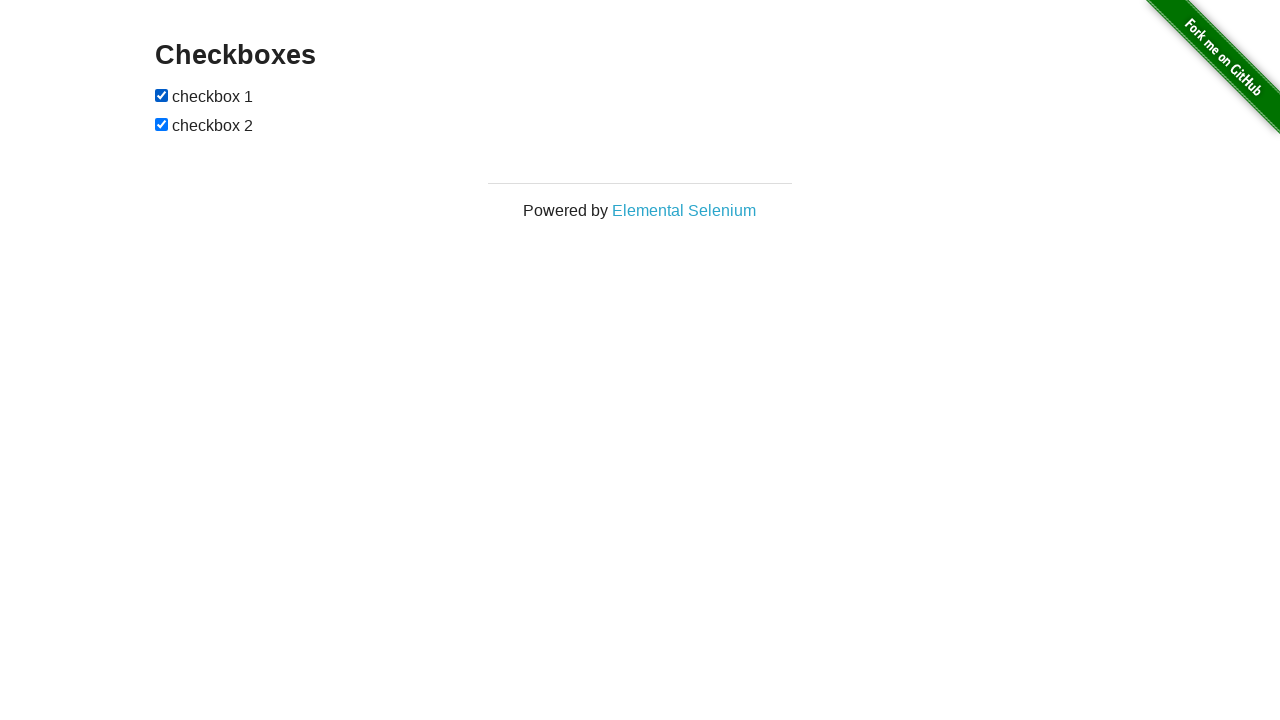

Unchecked checkbox 1 at (162, 95) on xpath=//form[@id='checkboxes']/input >> nth=0
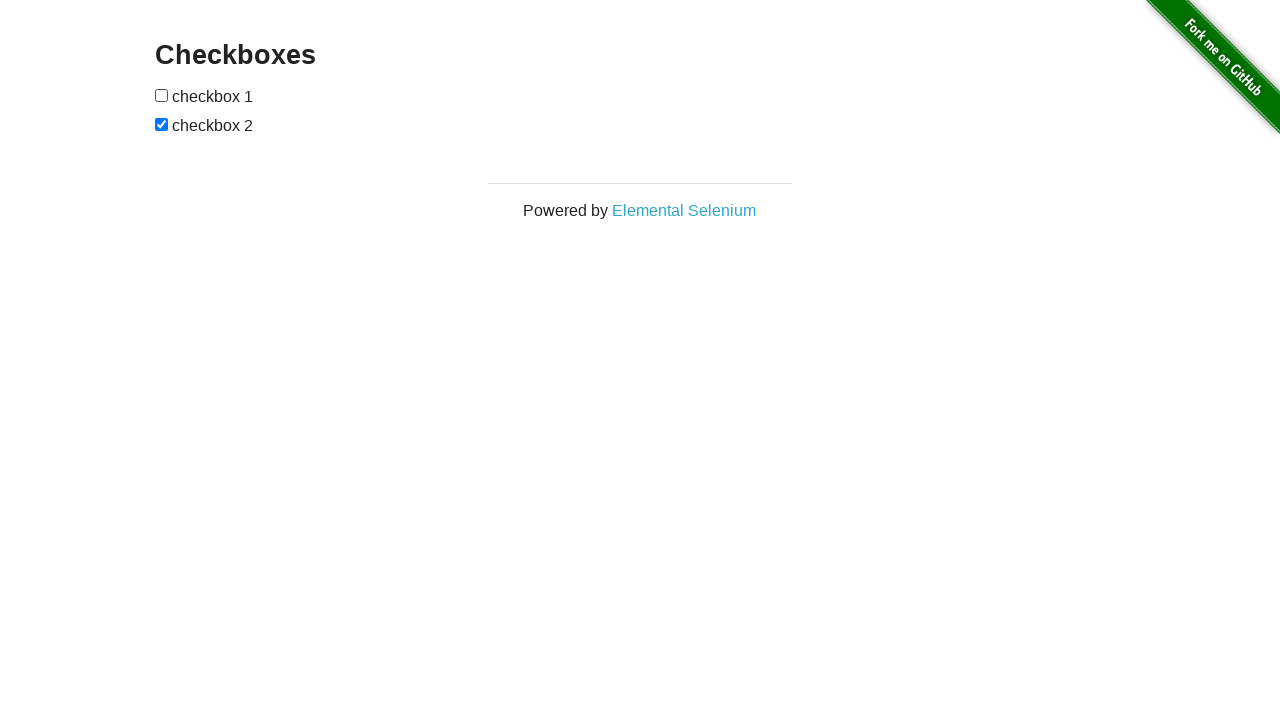

Unchecked checkbox 2 at (162, 124) on xpath=//form[@id='checkboxes']/input >> nth=1
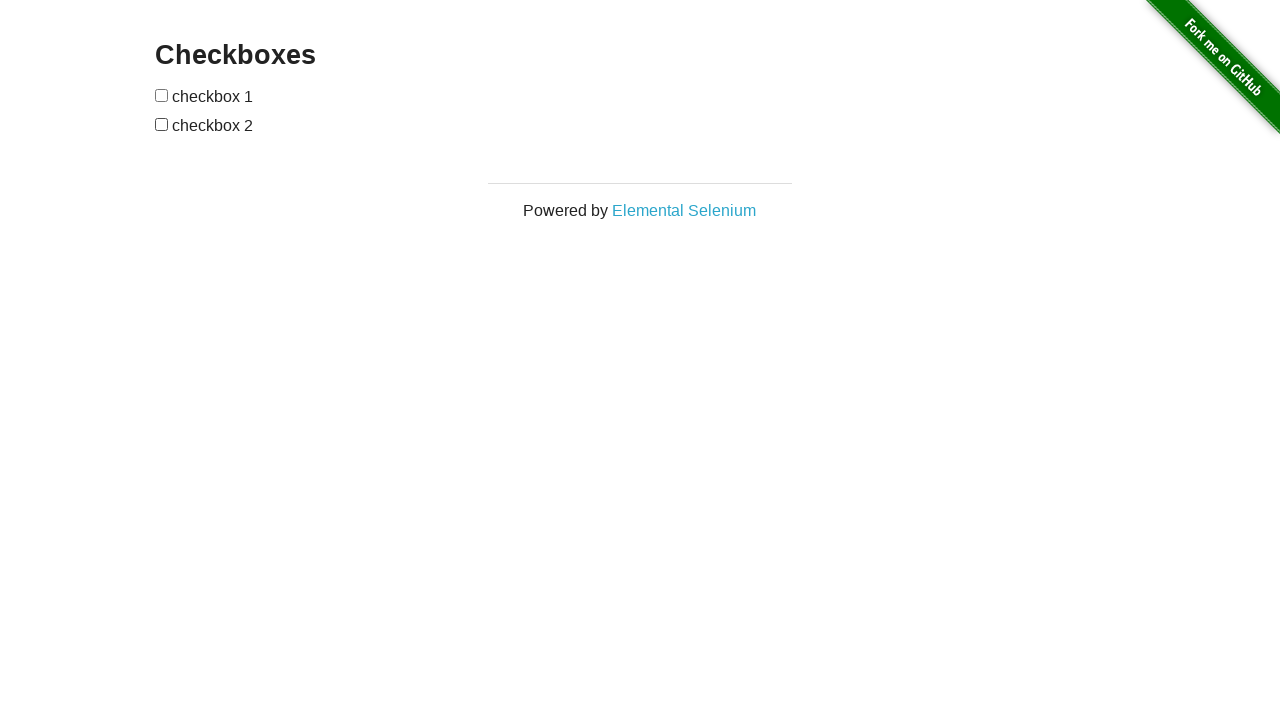

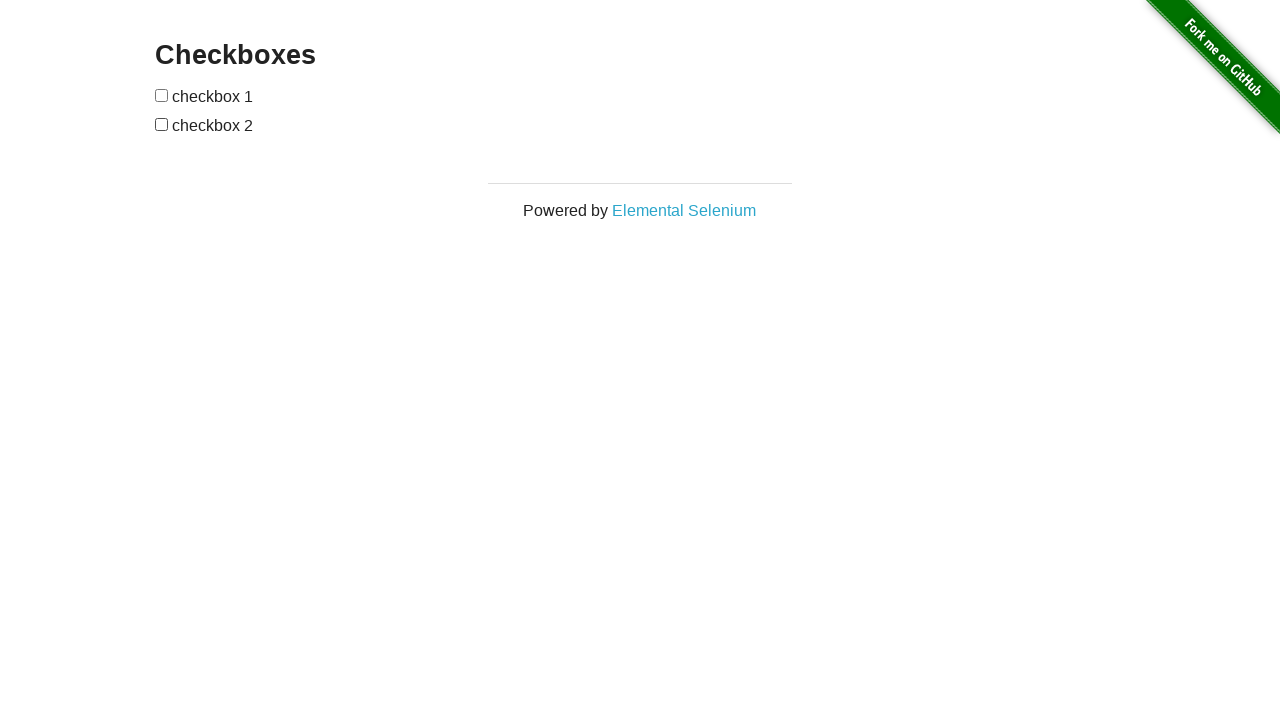